Tests the Emory University course catalog by selecting a semester term, searching for CS classes, and navigating through course results to view course details and section information.

Starting URL: https://atlas.emory.edu/

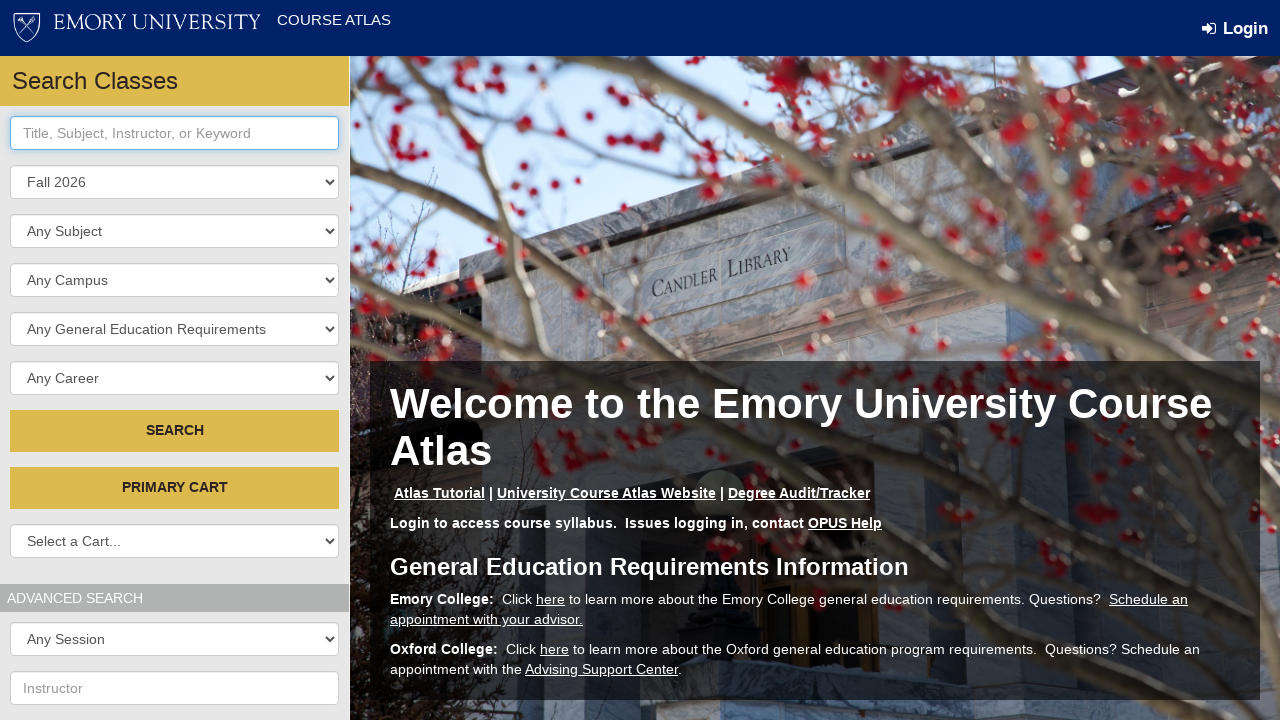

Selected Spring 2022 from semester term dropdown on #crit-srcdb
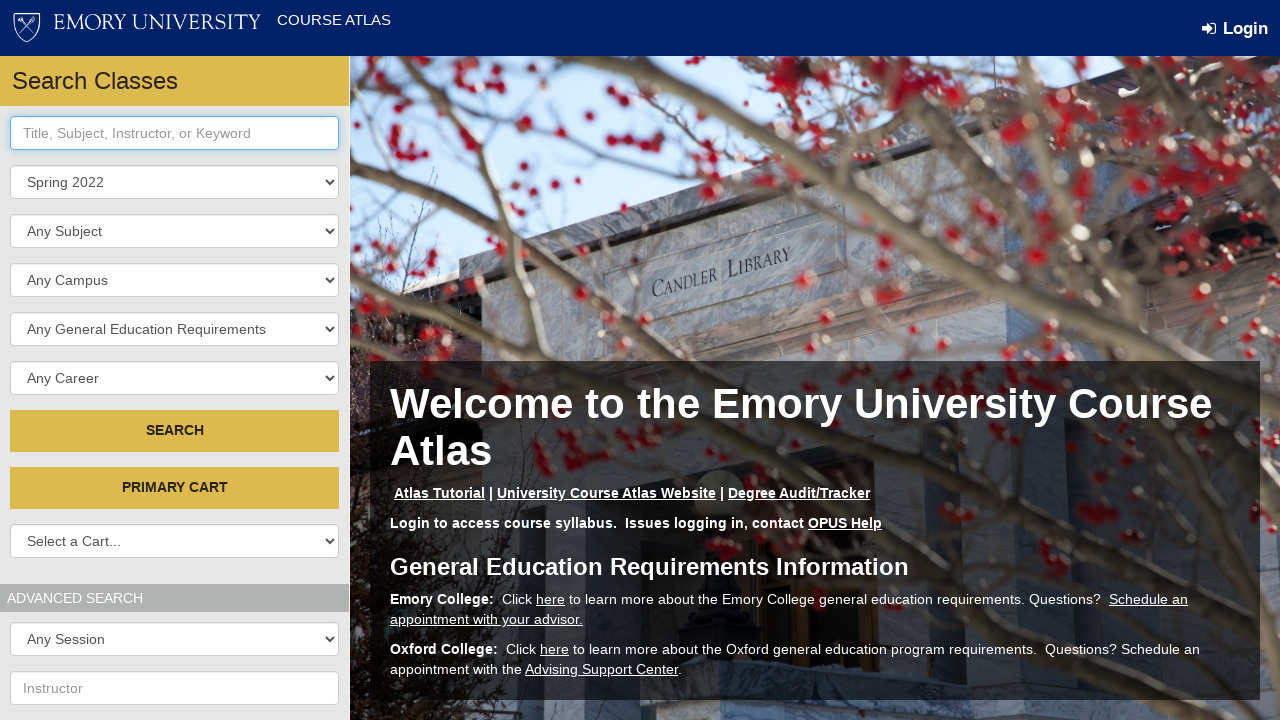

Filled keyword field with 'cs' on #crit-keyword
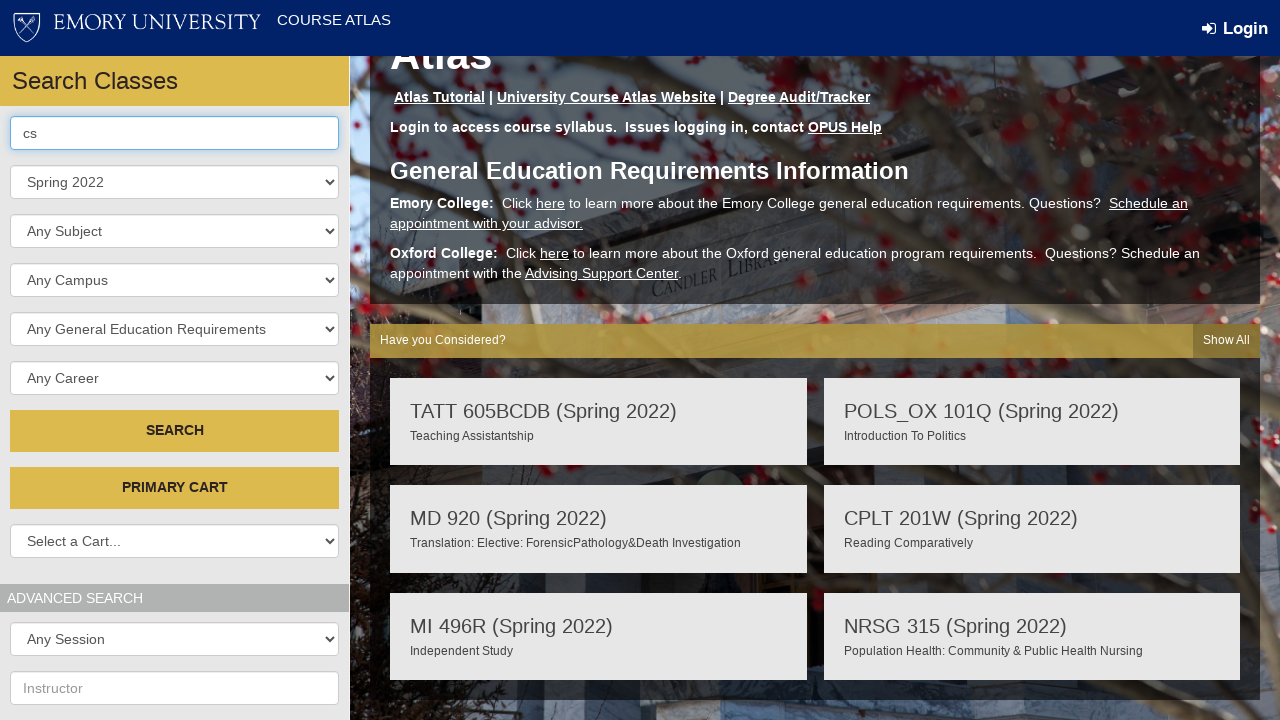

Pressed Enter to search for CS classes on #crit-keyword
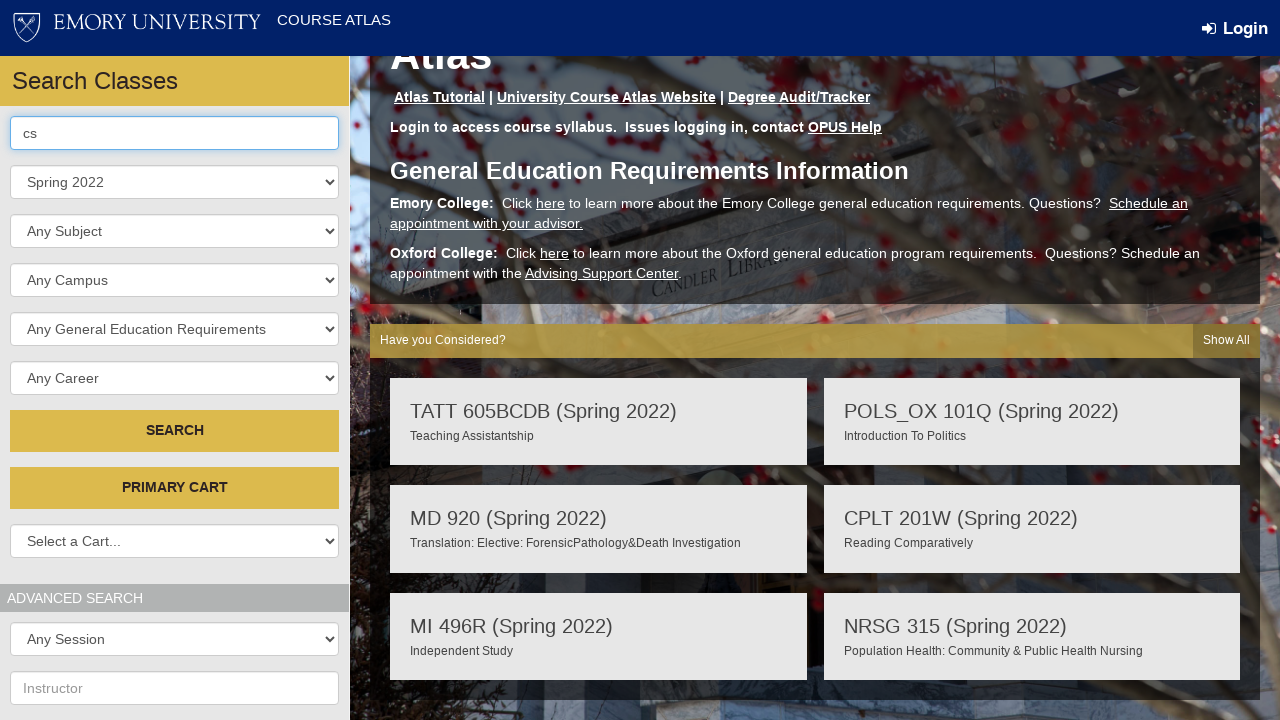

CS course search results loaded
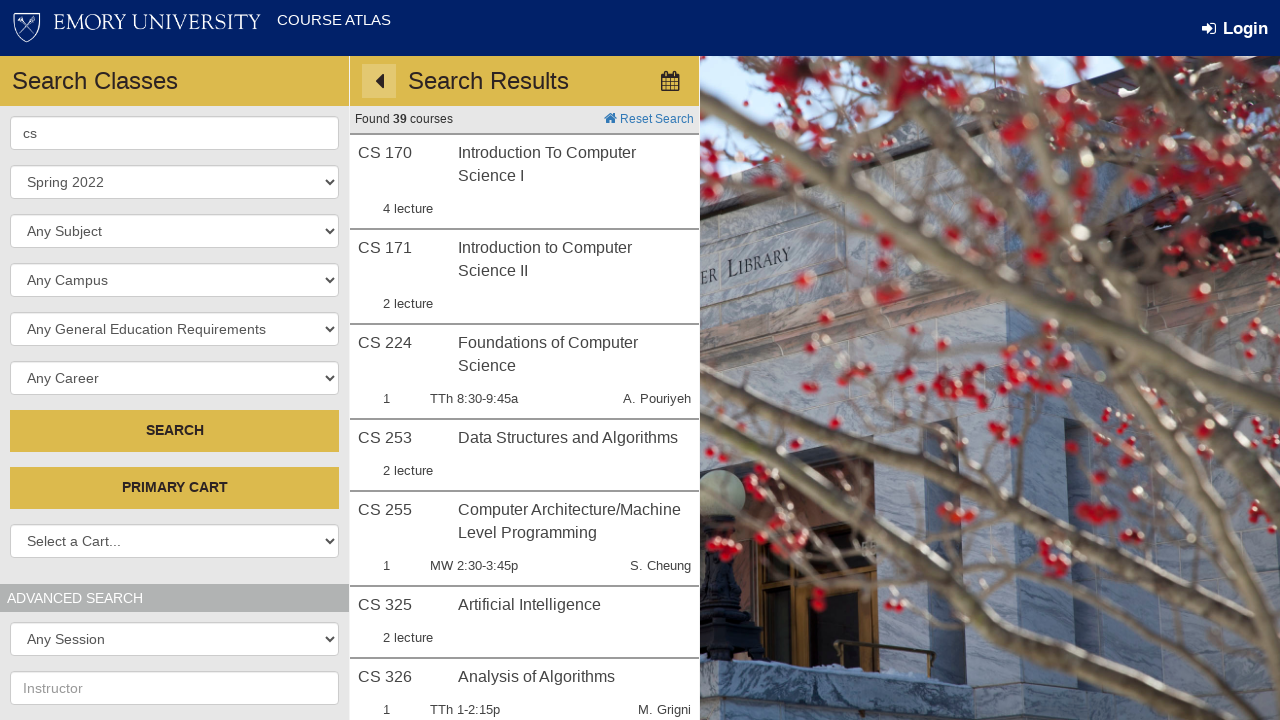

Clicked on the first CS course result to view details at (524, 181) on .result__link >> nth=0
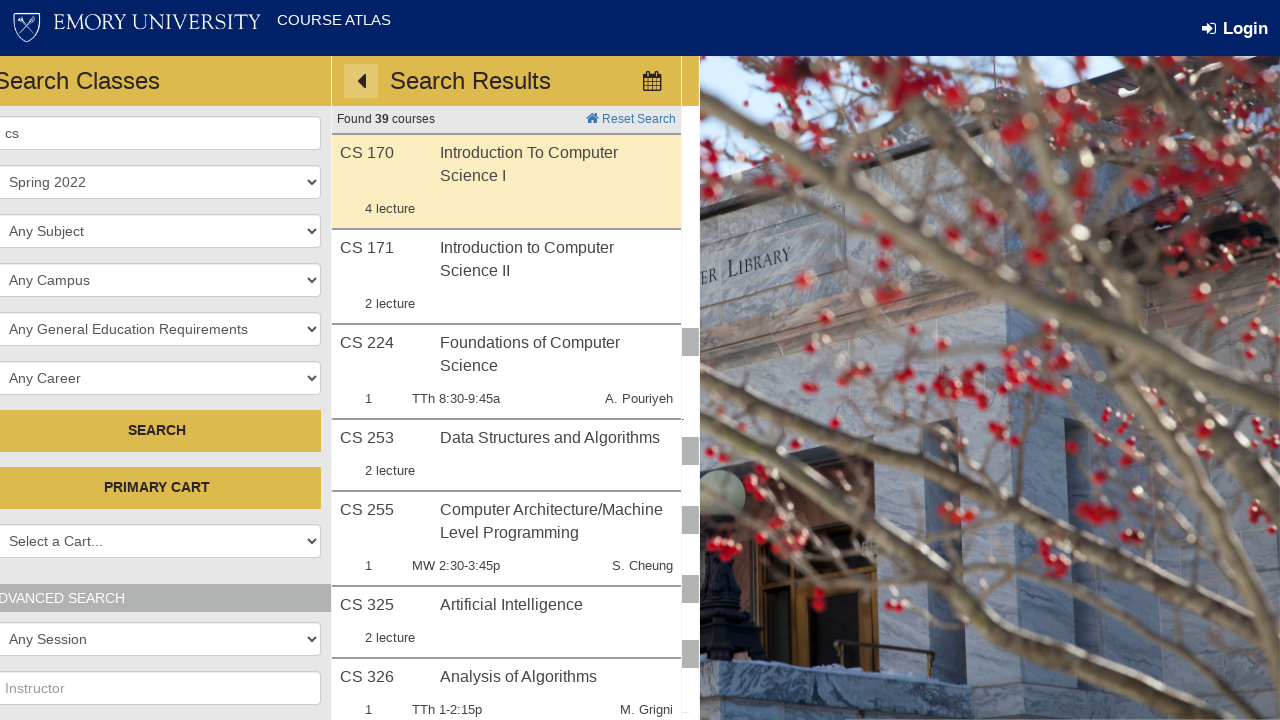

Course details page loaded with course code displayed
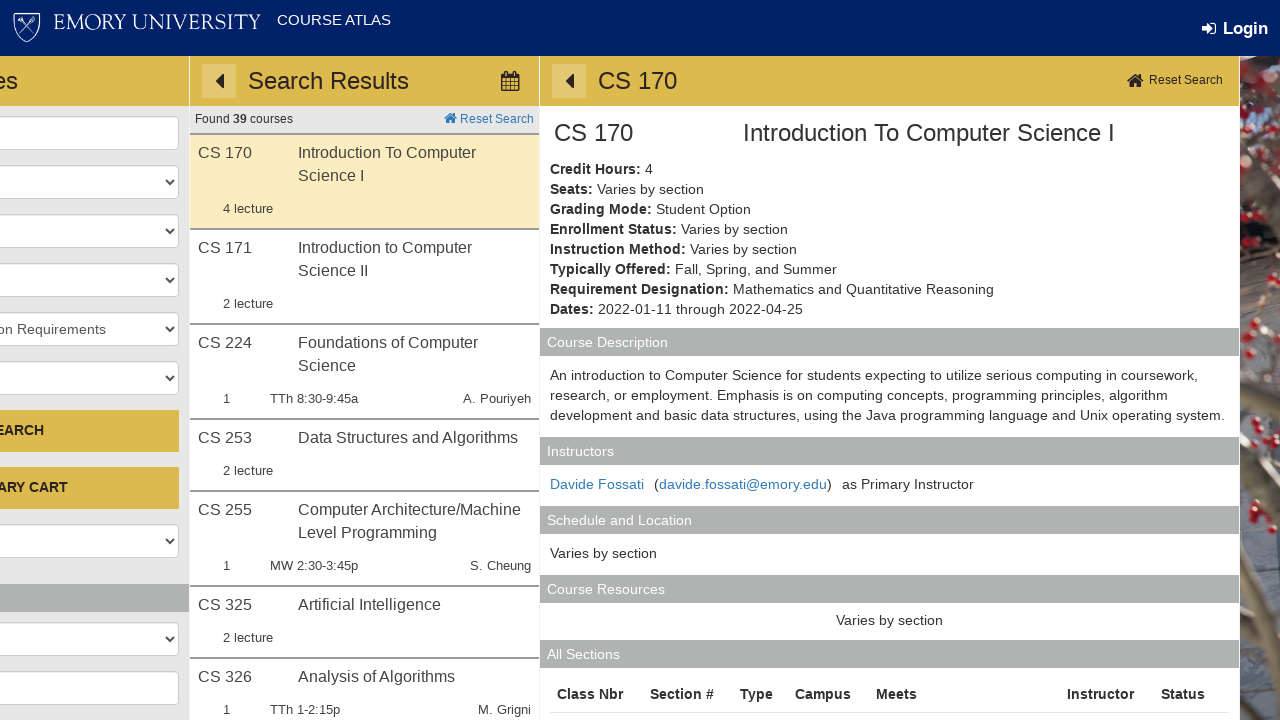

Course section information is visible
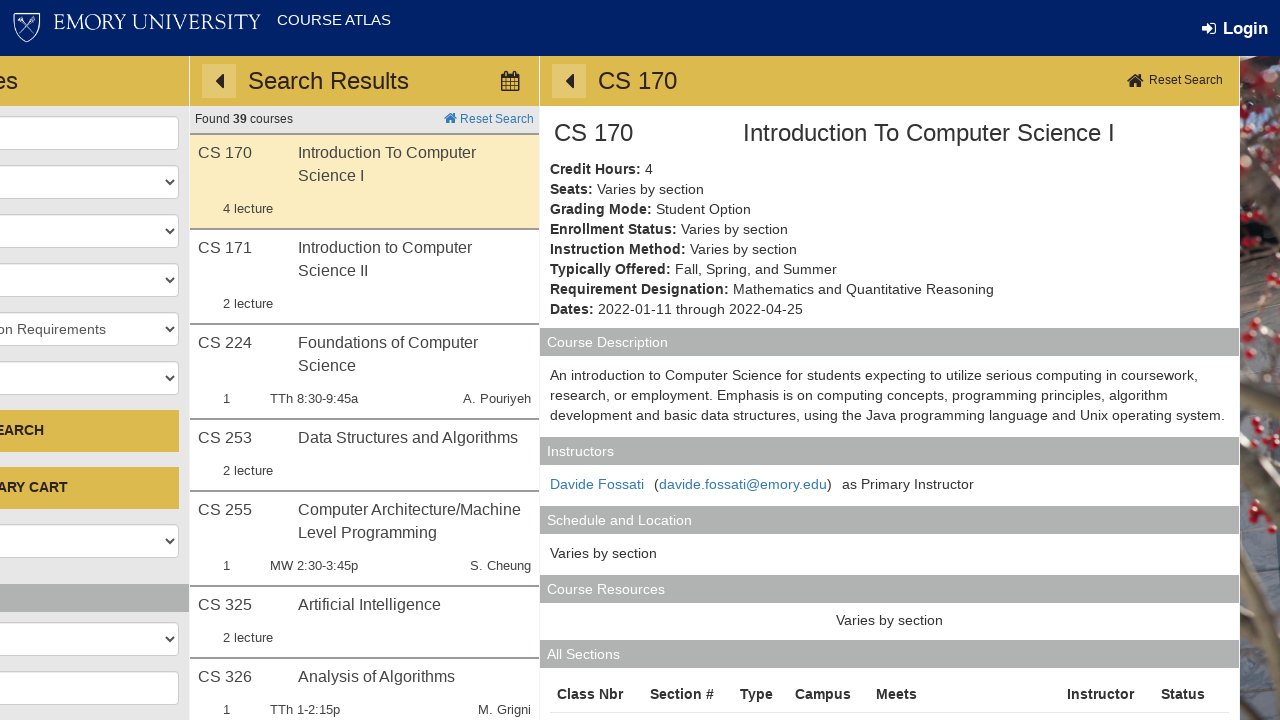

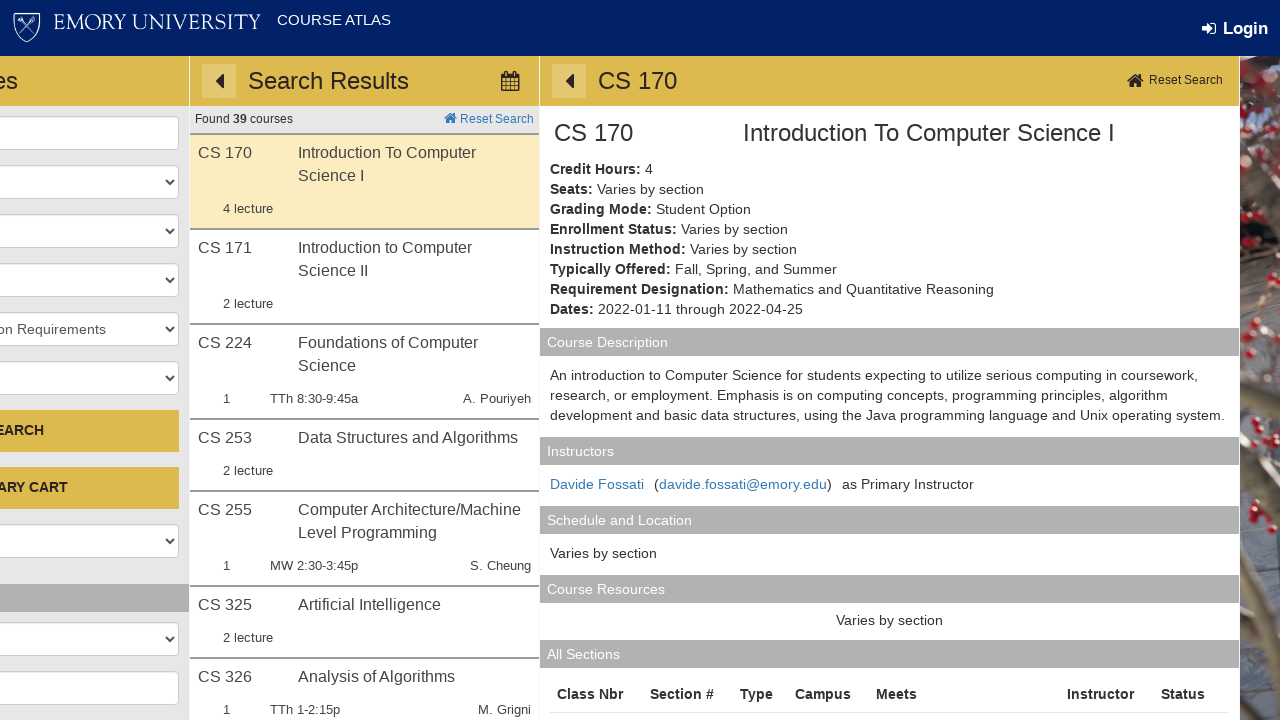